Tests keyboard actions by filling a textarea, selecting all text with Ctrl+A, copying with Ctrl+C, tabbing to the next field, and pasting with Ctrl+V

Starting URL: https://gotranscript.com/text-compare

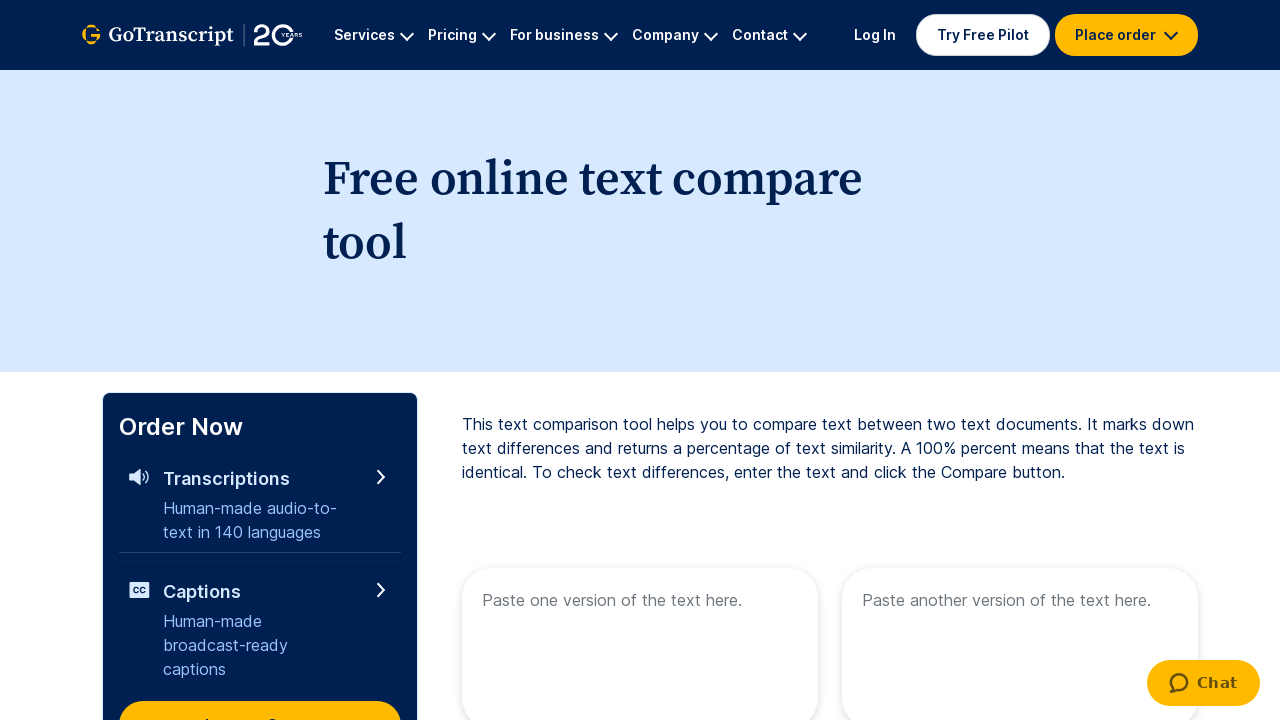

Filled first textarea with 'welcome to automation using keyboard actions' on //textarea[@name='text1']
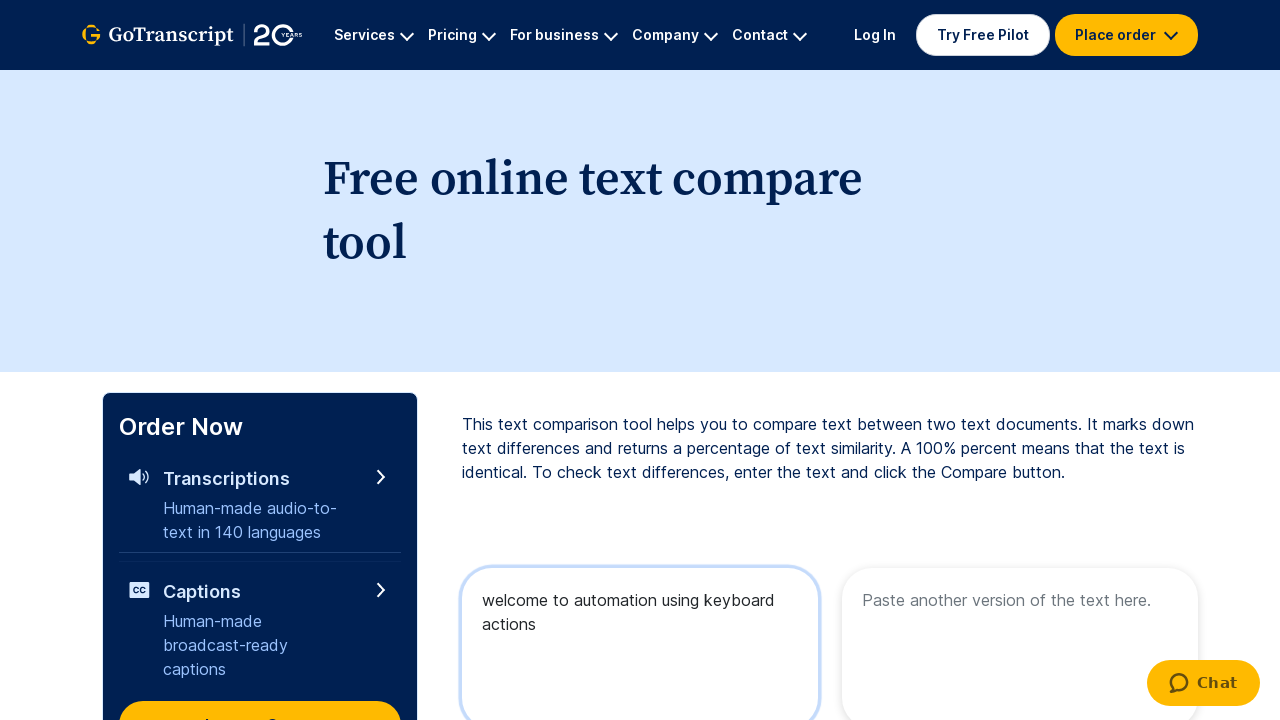

Selected all text in textarea with Ctrl+A
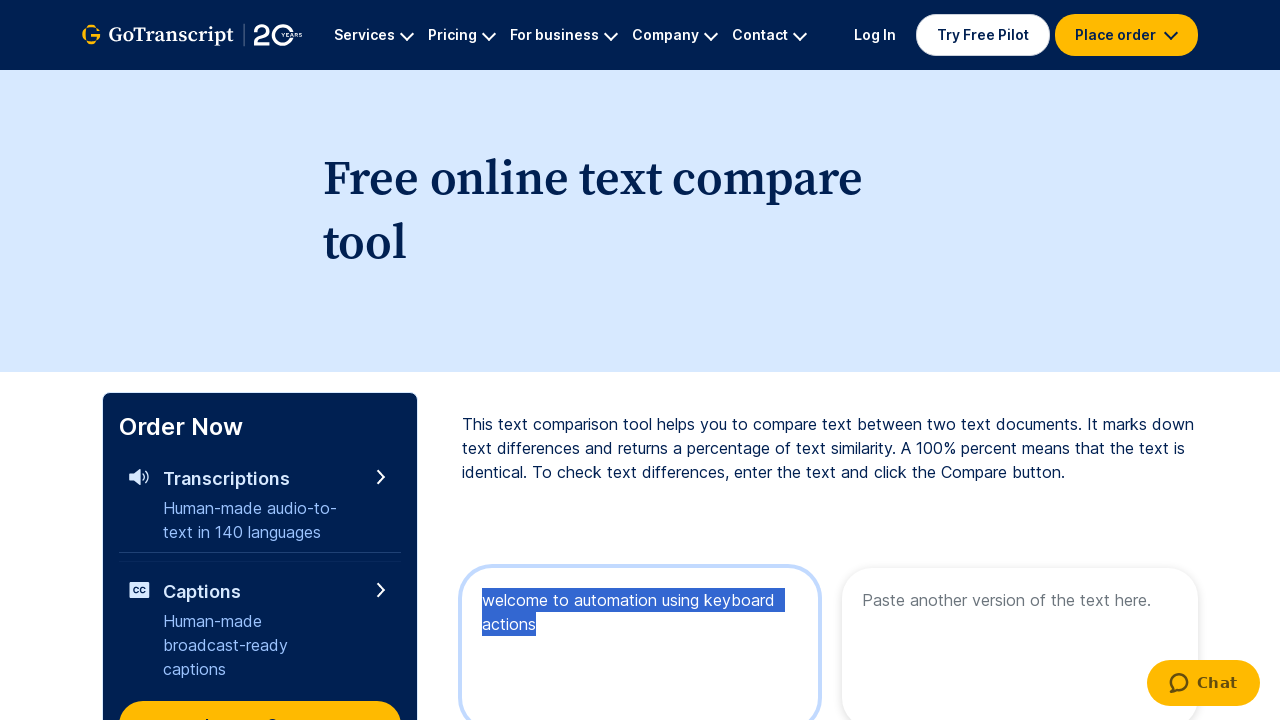

Copied selected text with Ctrl+C
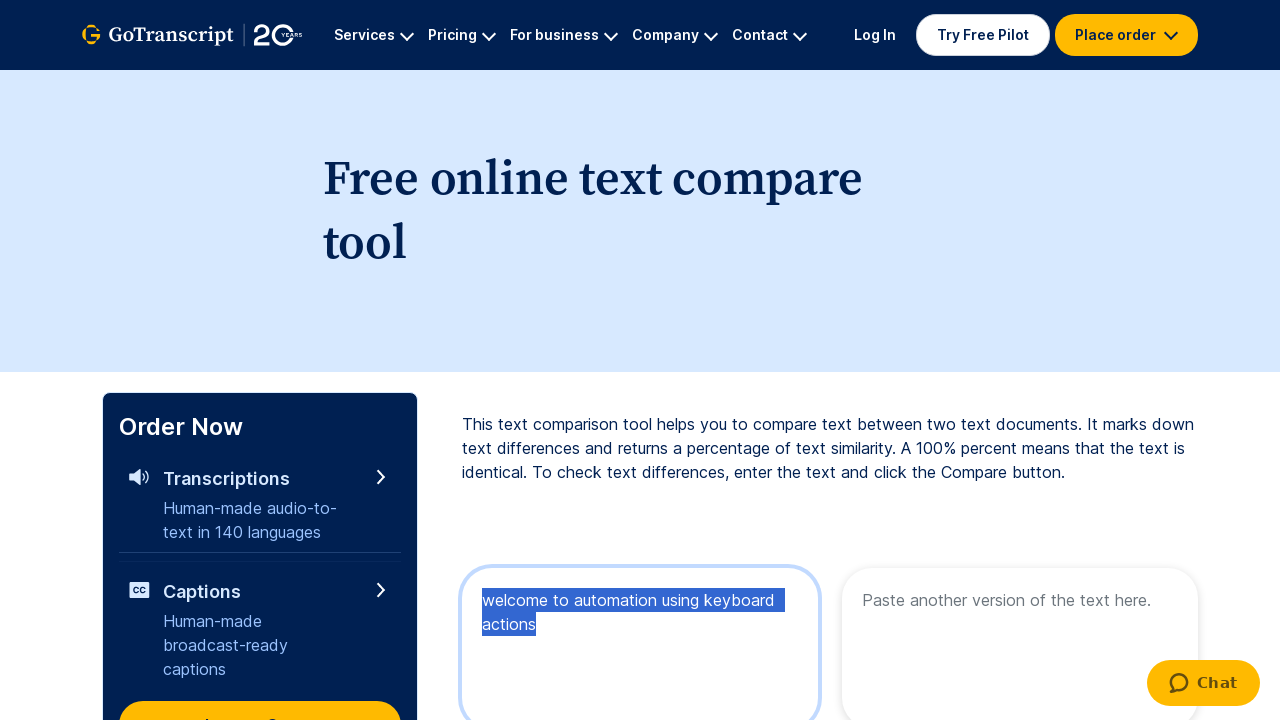

Pressed Tab key down to move to next field
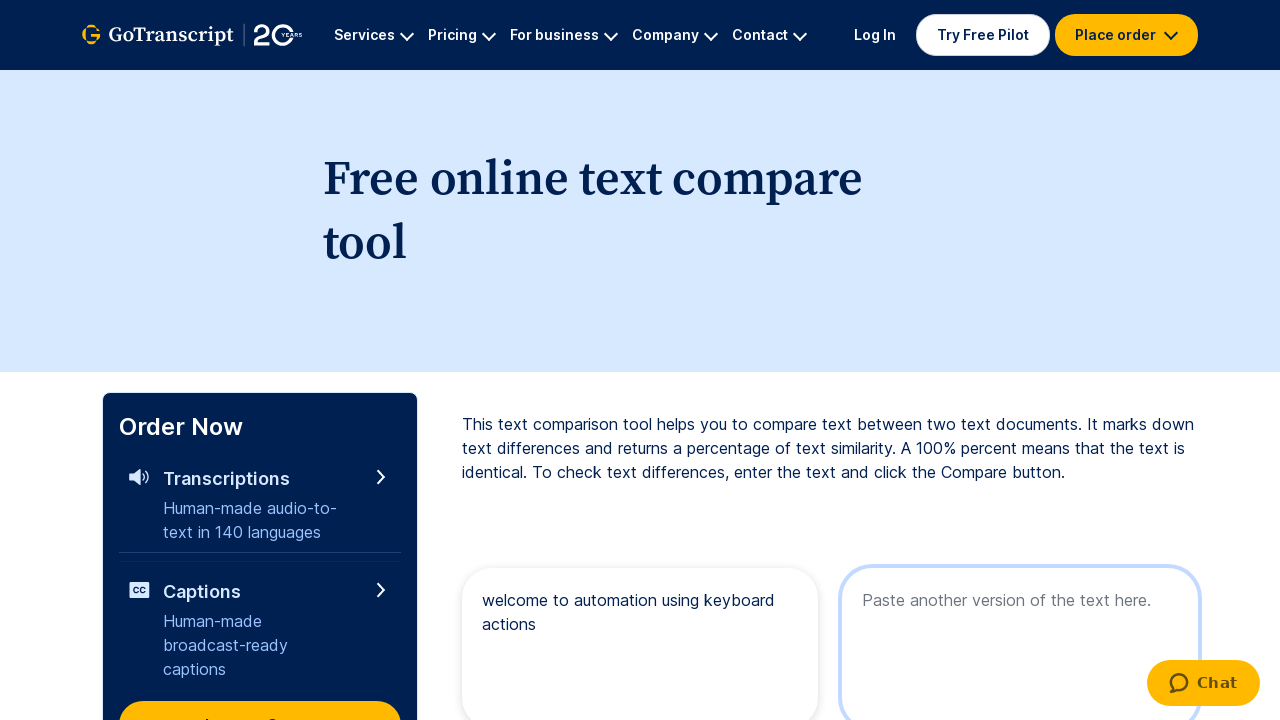

Released Tab key
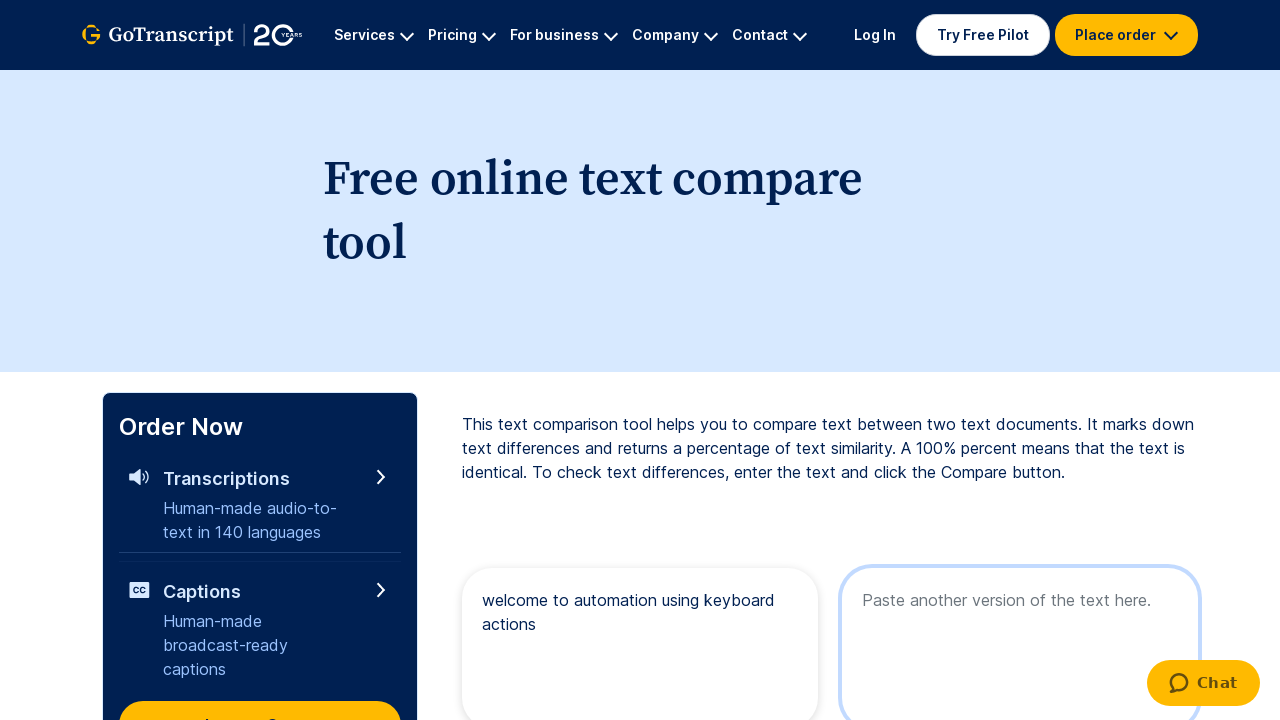

Pasted text into second field with Ctrl+V
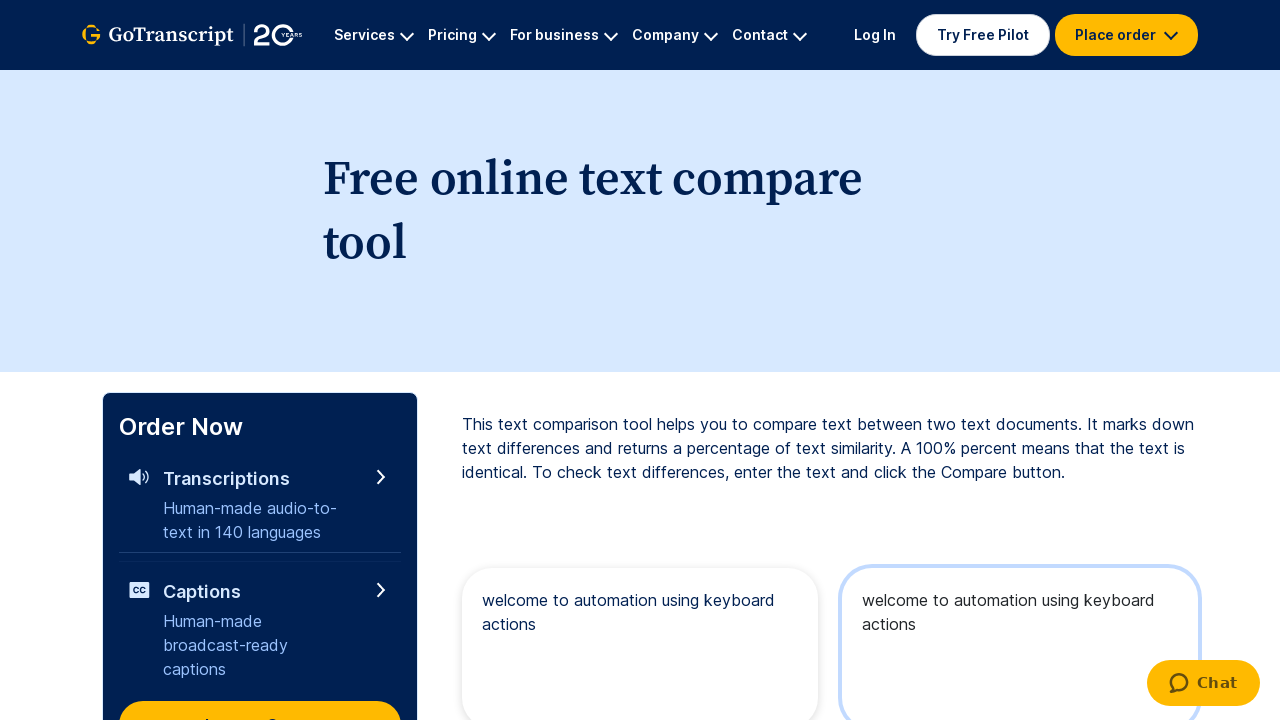

Waited 2 seconds for action to complete
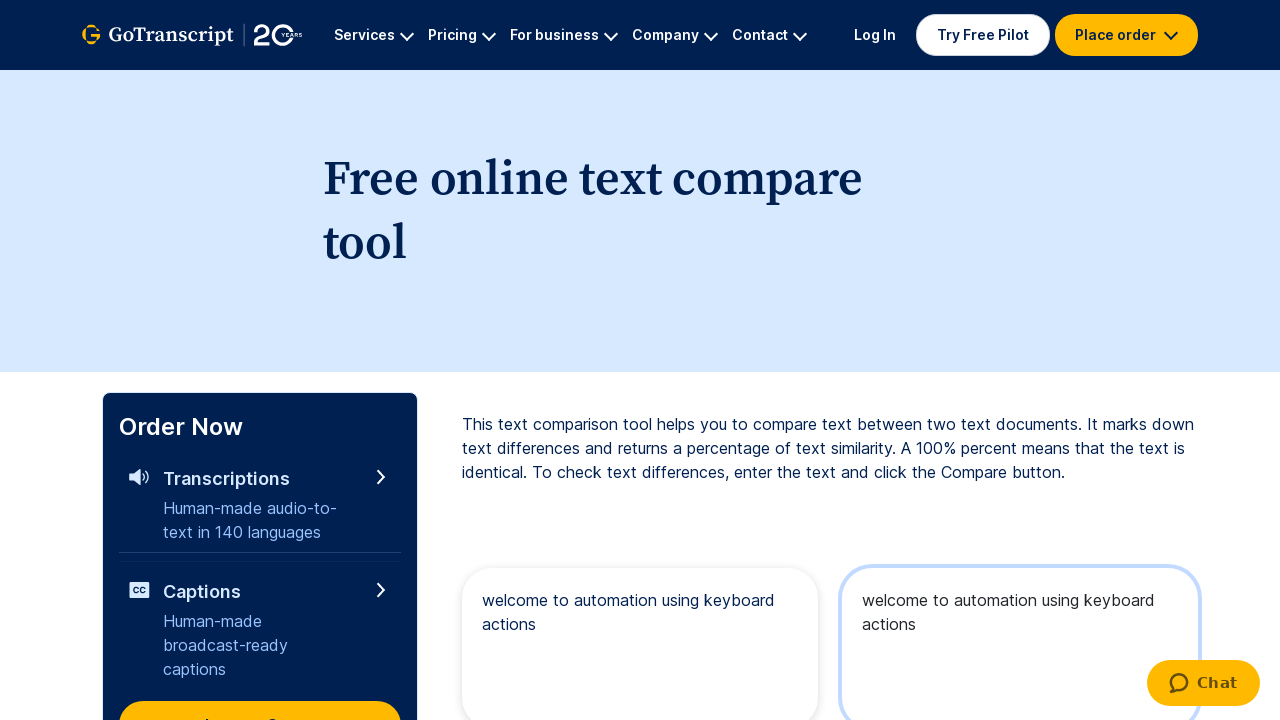

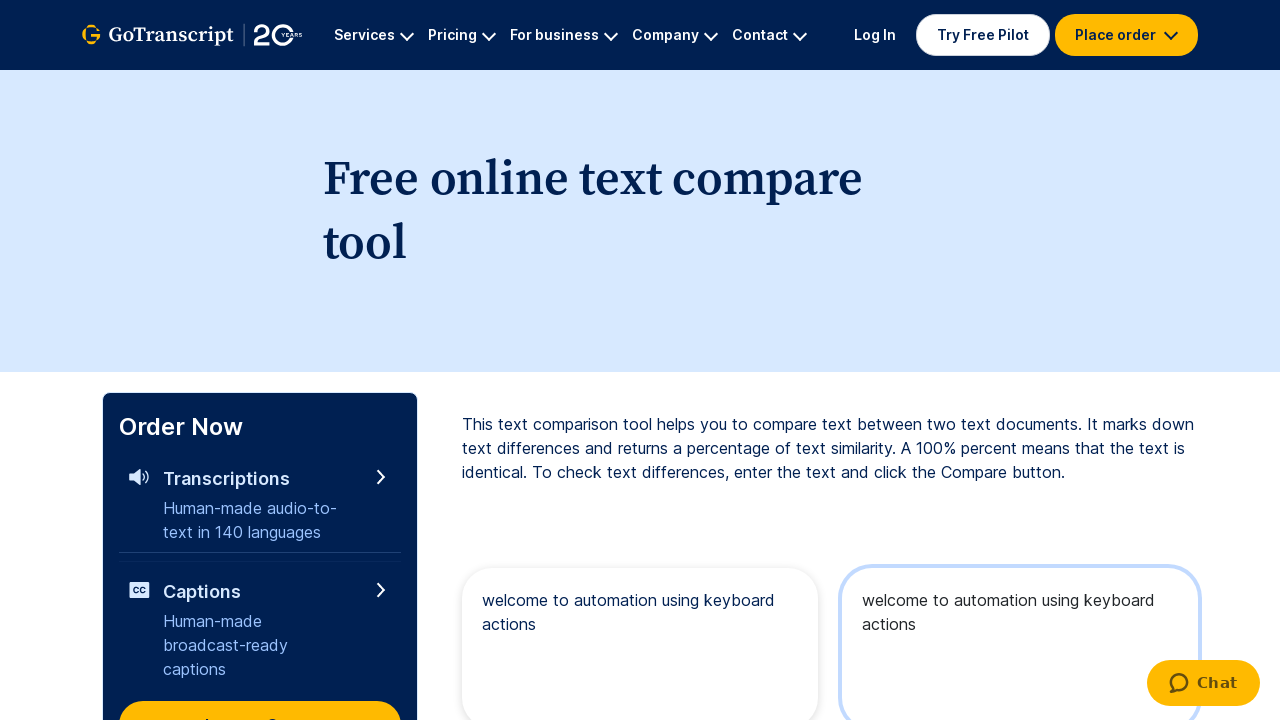